Tests checkbox functionality by clicking to select a checkbox, verifying it's selected, clicking again to deselect, and verifying it's deselected. Also counts the total number of checkboxes on the page.

Starting URL: https://rahulshettyacademy.com/AutomationPractice/

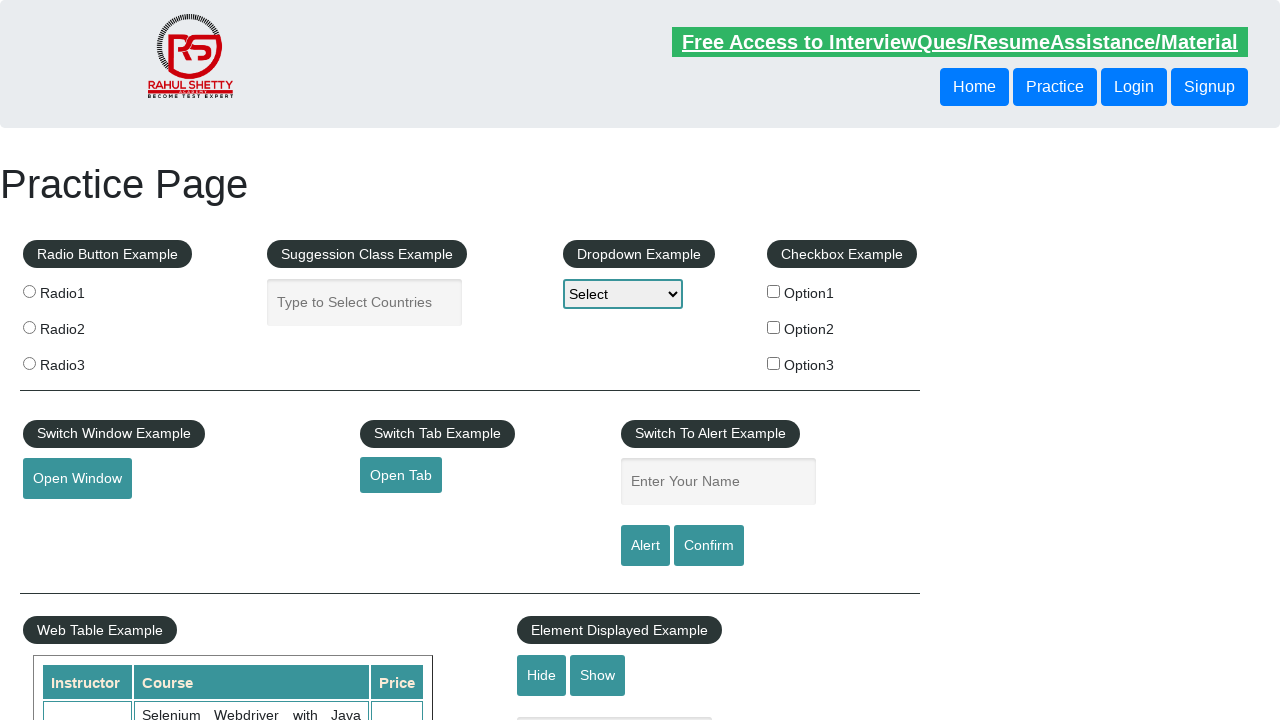

Navigated to AutomationPractice page
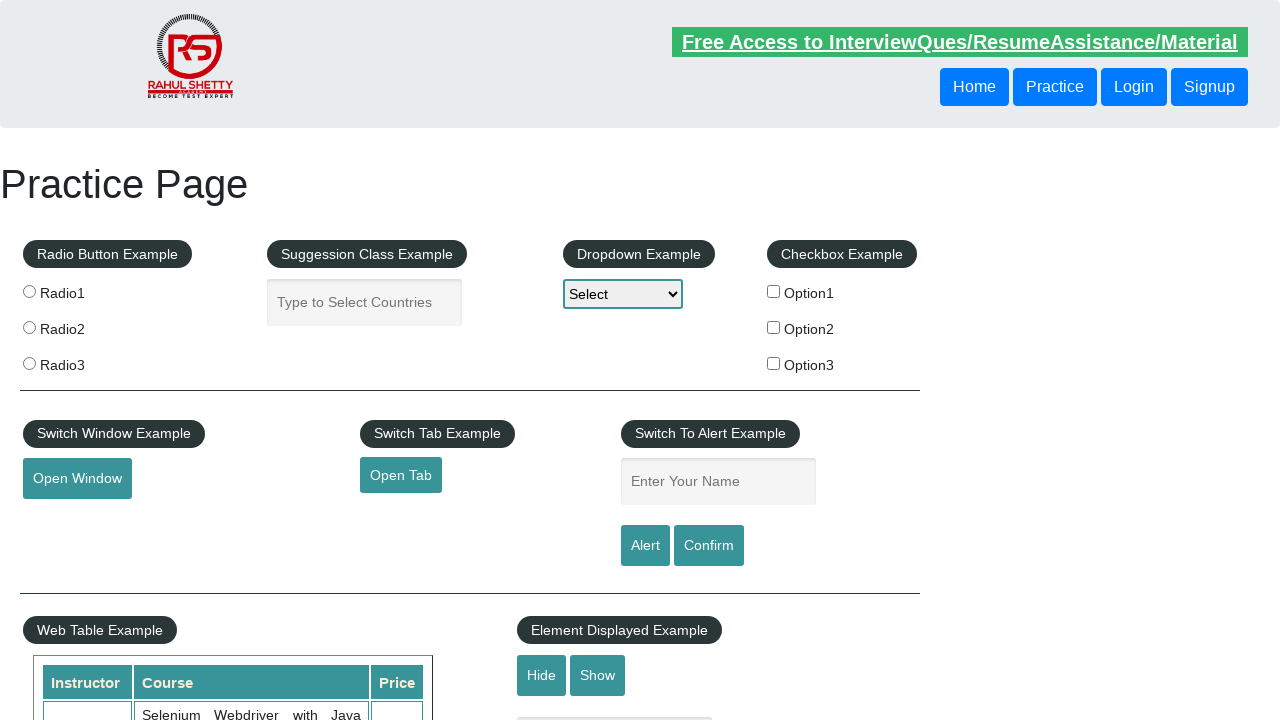

Clicked first checkbox to select it at (774, 291) on (//div[@id='checkbox-example']//input)[1]
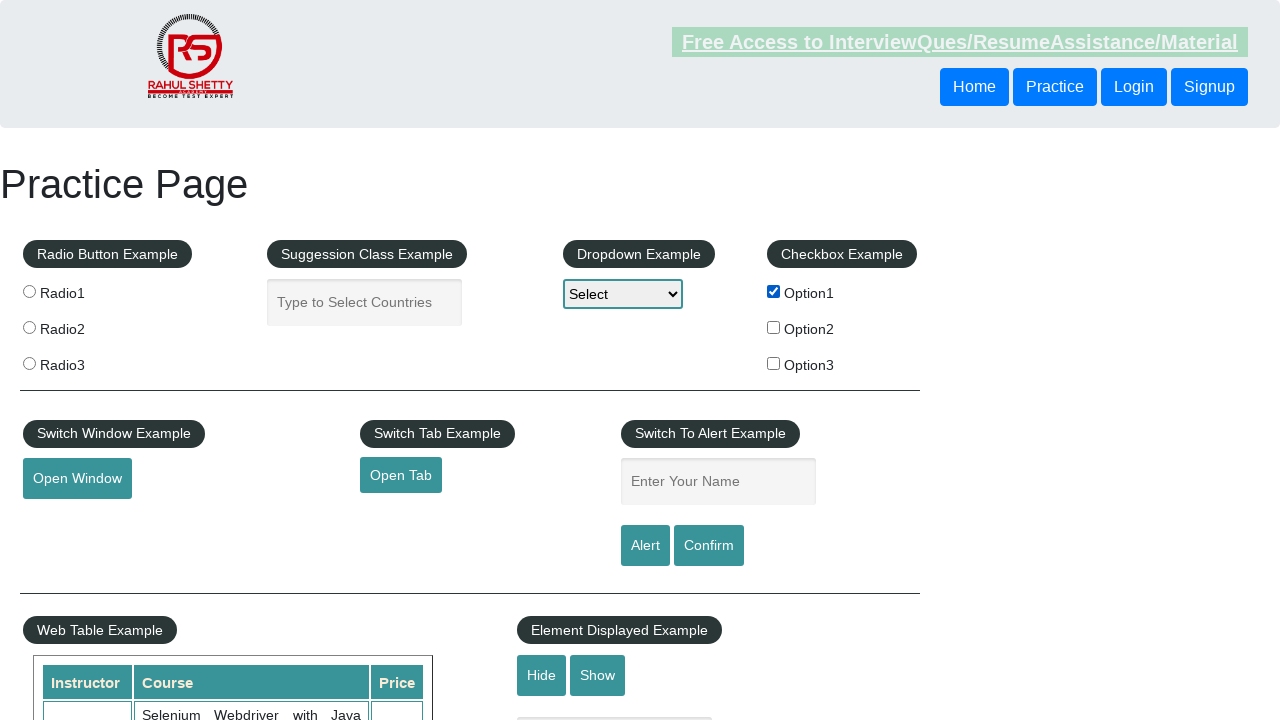

Verified first checkbox is selected
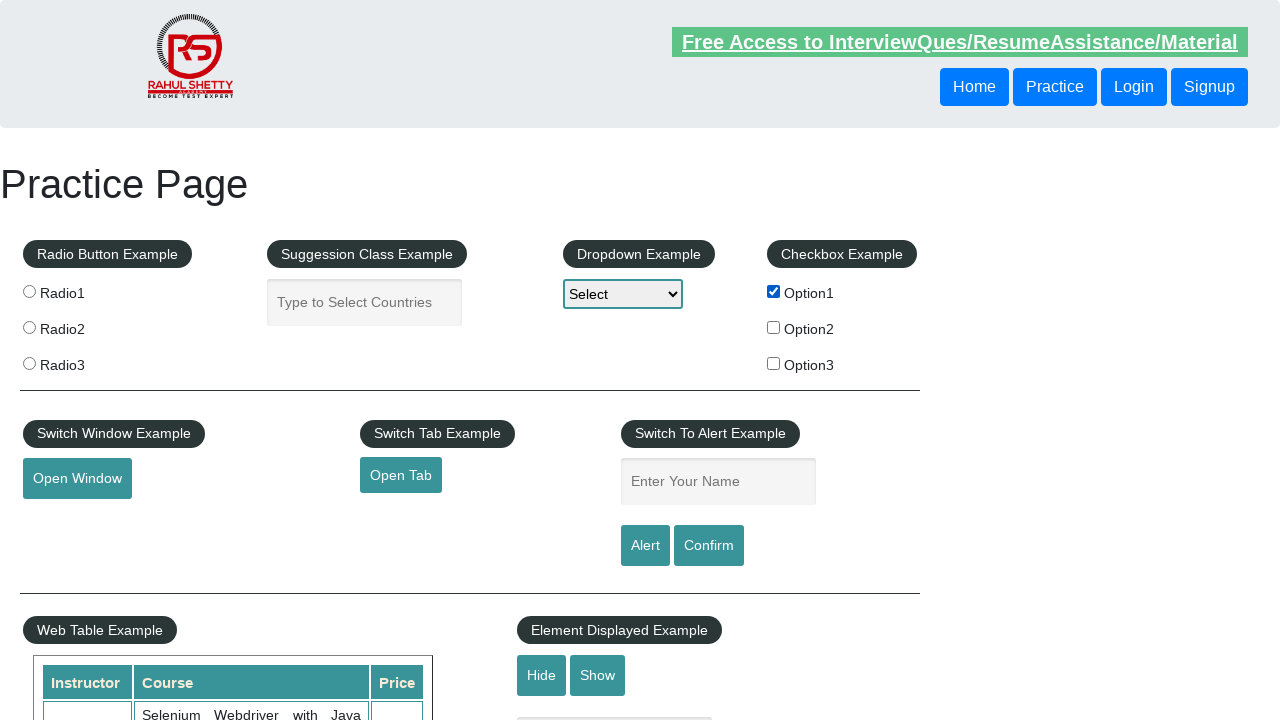

Clicked first checkbox again to deselect it at (774, 291) on (//div[@id='checkbox-example']//input)[1]
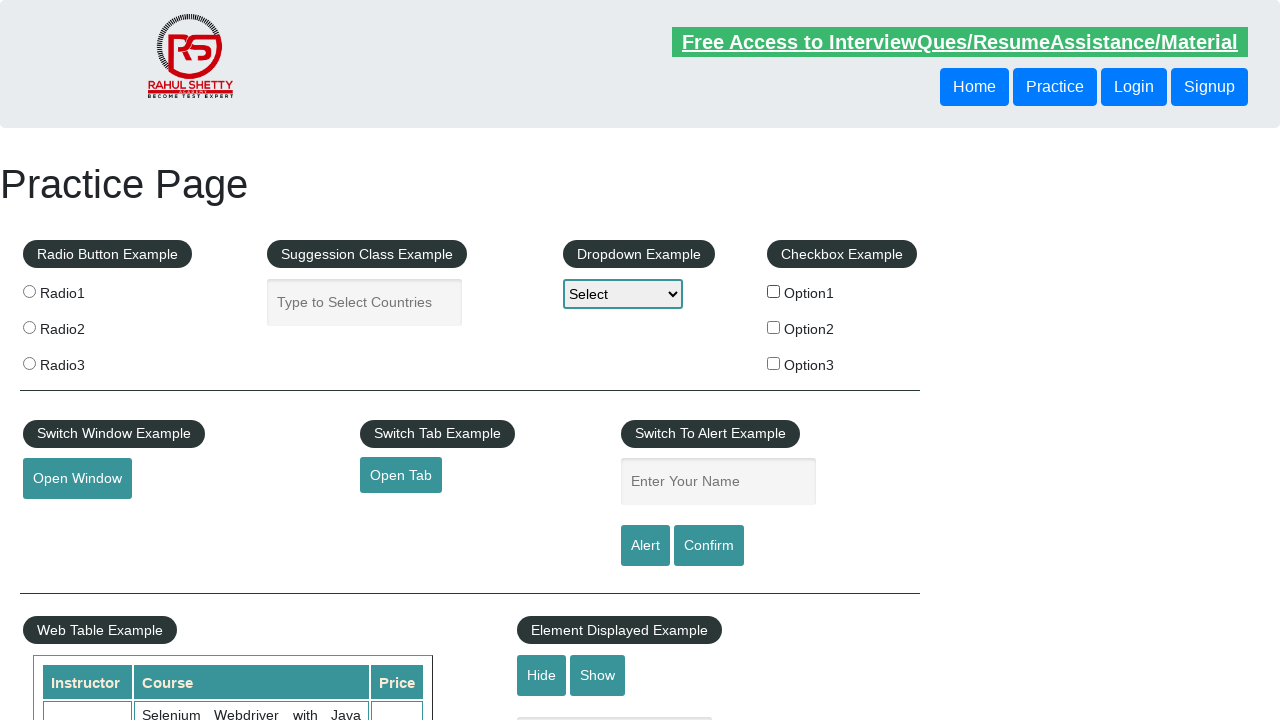

Verified first checkbox is deselected
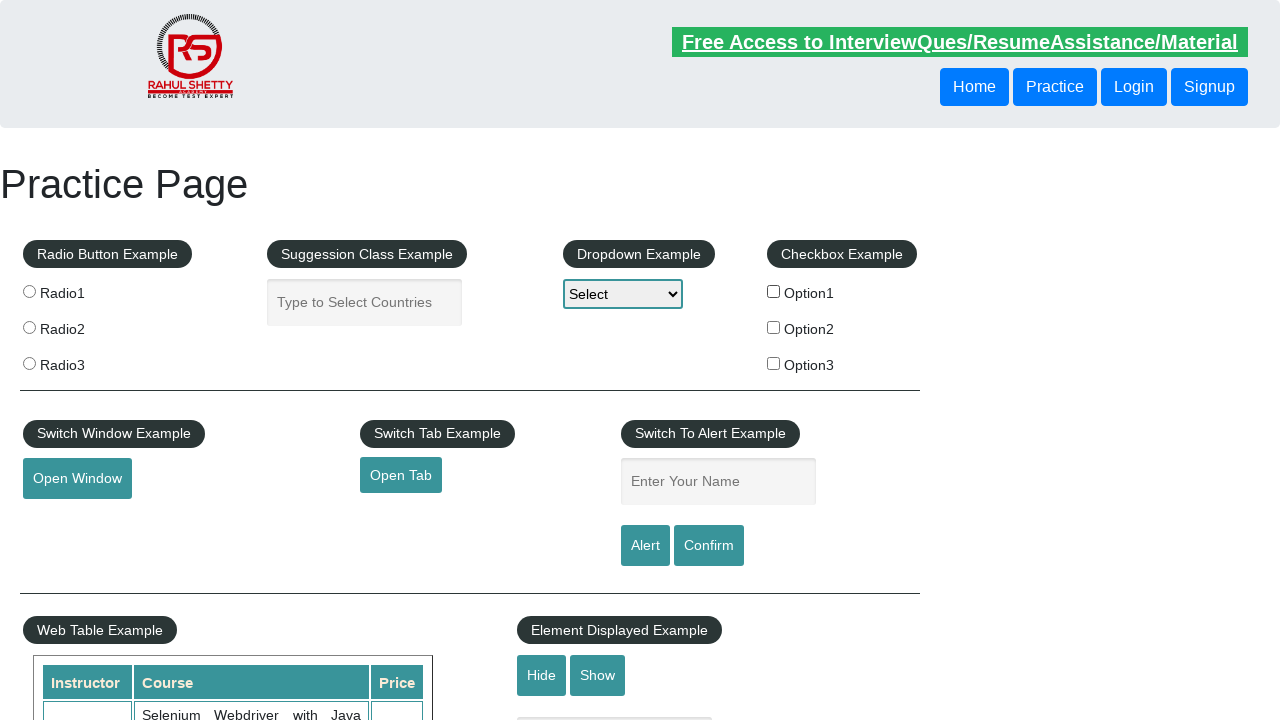

Retrieved total checkbox count: 3
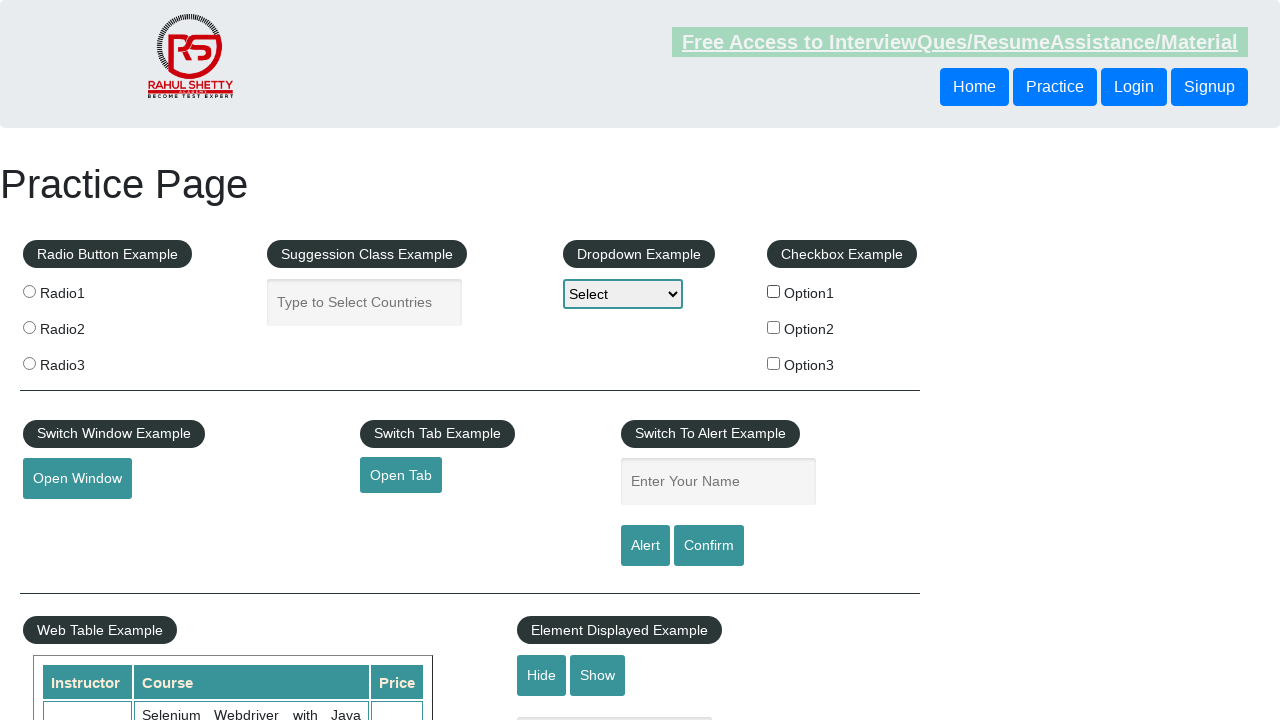

Printed checkbox count: 3
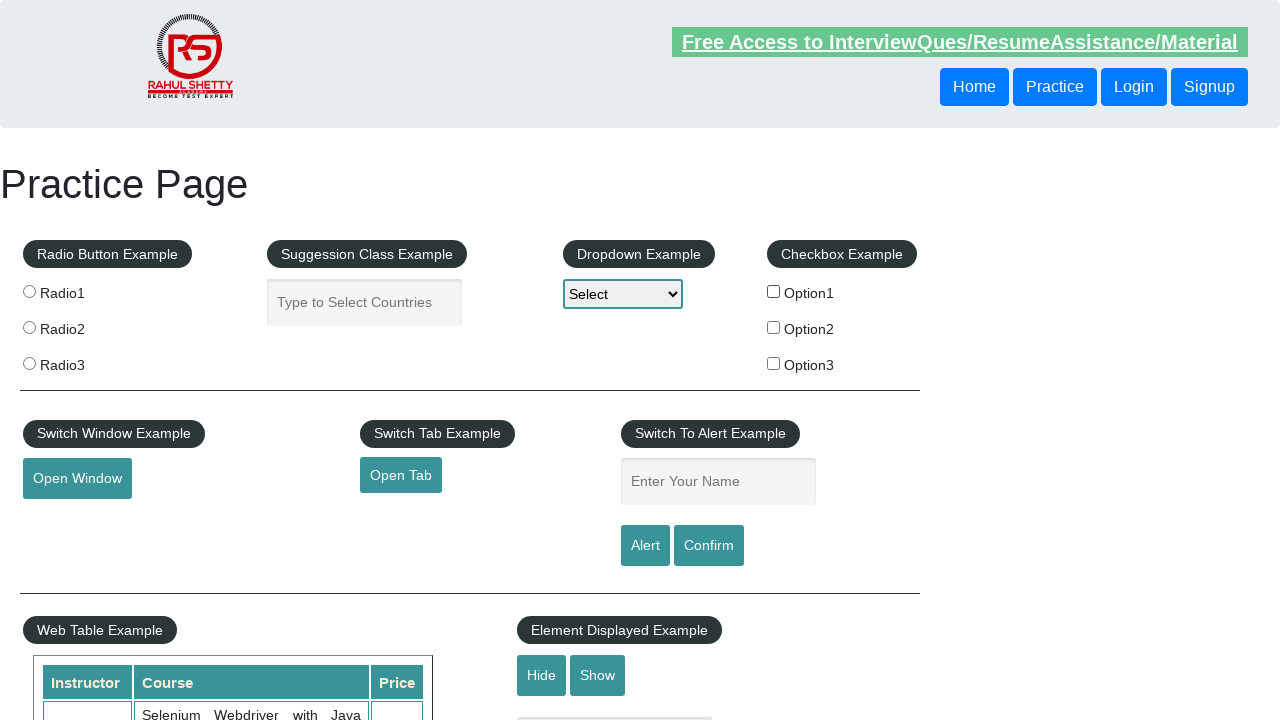

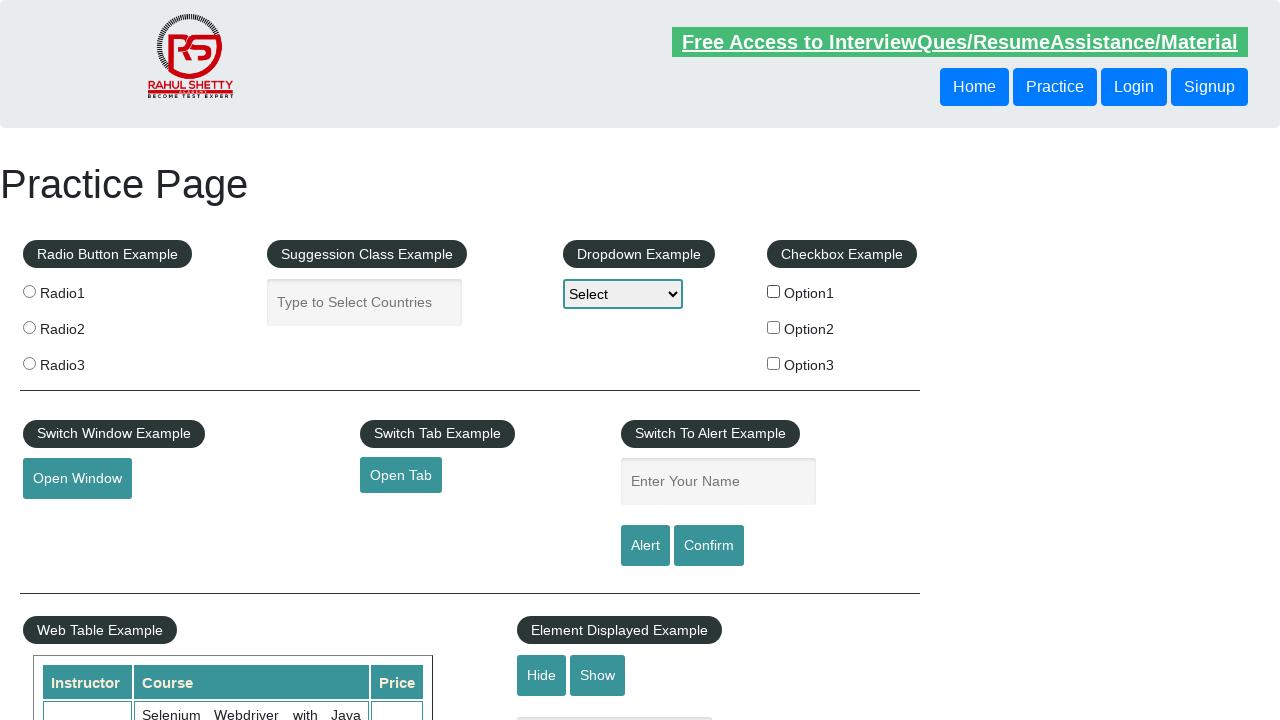